Tests dynamic controls by clicking Remove button, verifying "It's gone!" message appears, clicking Add button, and verifying "It's back!" message appears using implicit wait approach.

Starting URL: https://the-internet.herokuapp.com/dynamic_controls

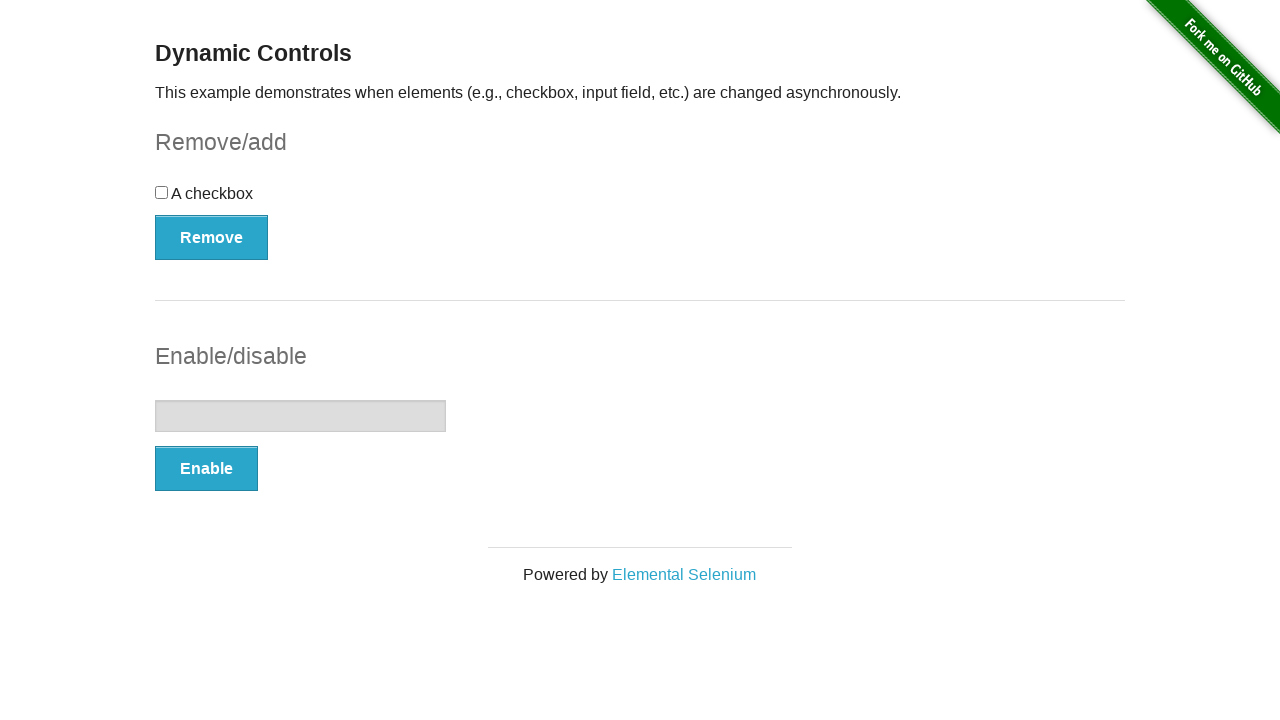

Clicked Remove button at (212, 237) on xpath=//button[.='Remove']
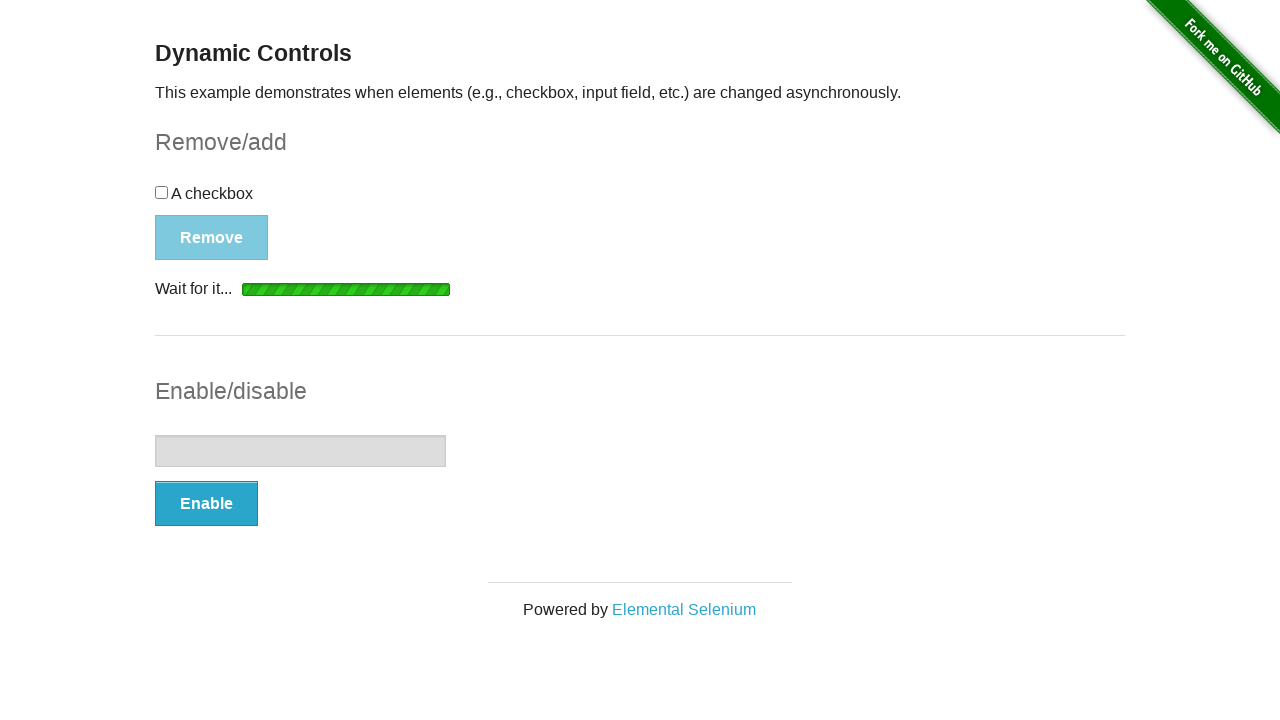

Waited for 'It's gone!' message to appear
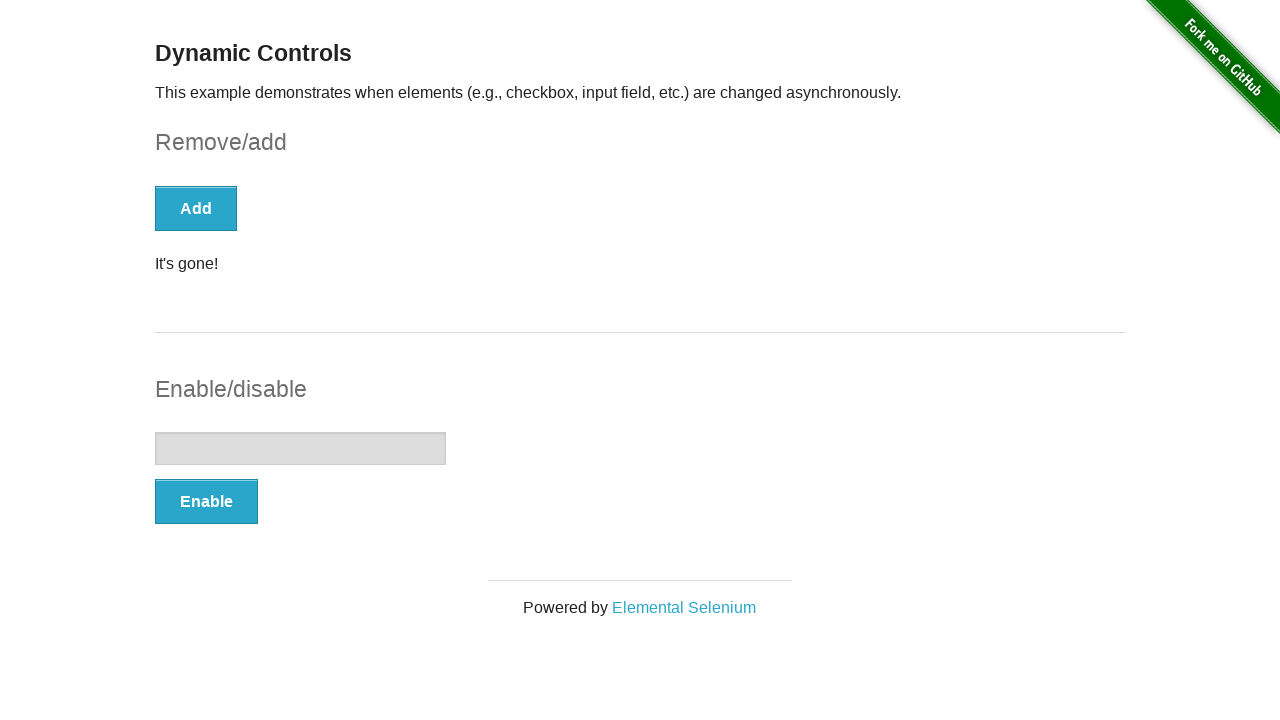

Located 'It's gone!' element
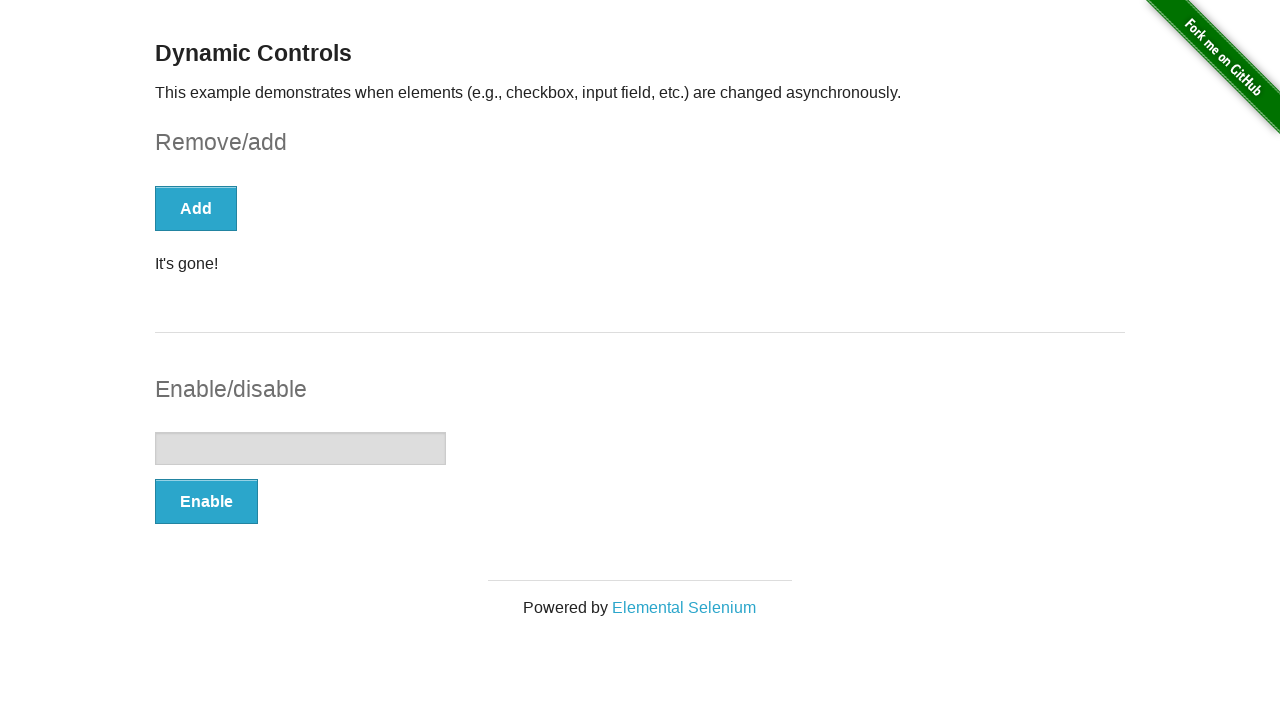

Verified 'It's gone!' message is visible
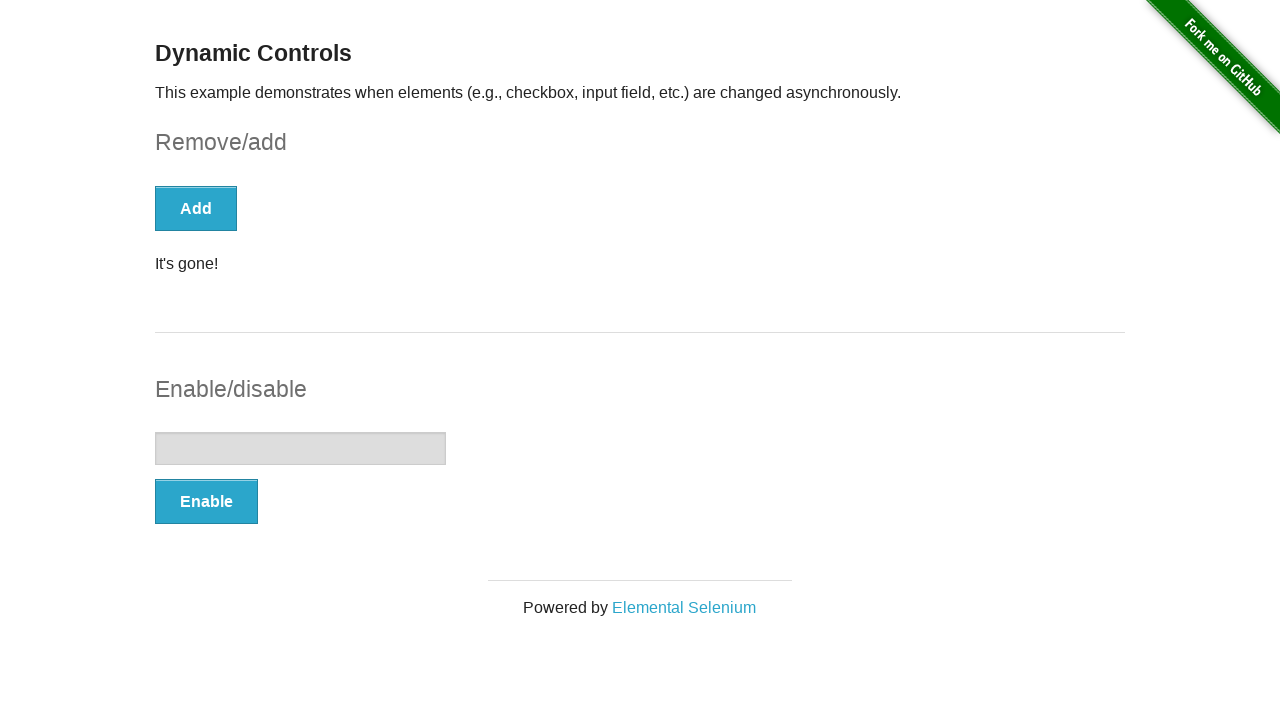

Clicked Add button at (196, 208) on xpath=//button[text()='Add']
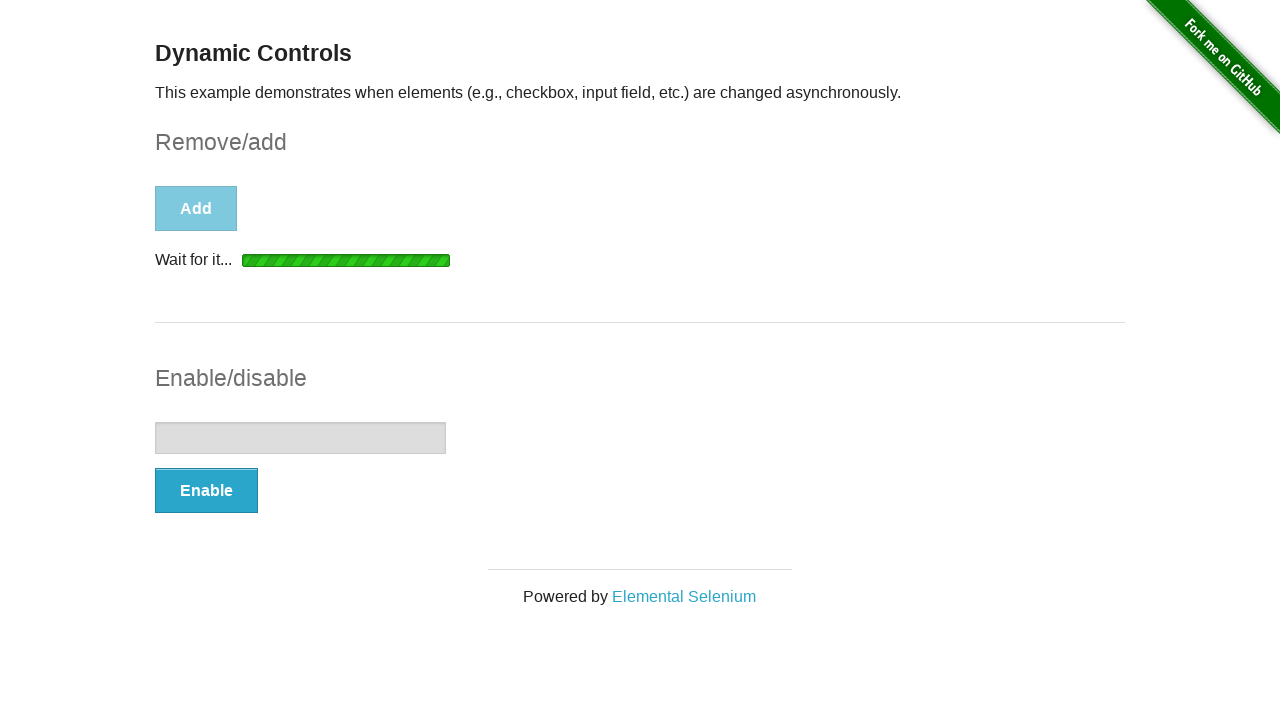

Waited for 'It's back!' message to appear
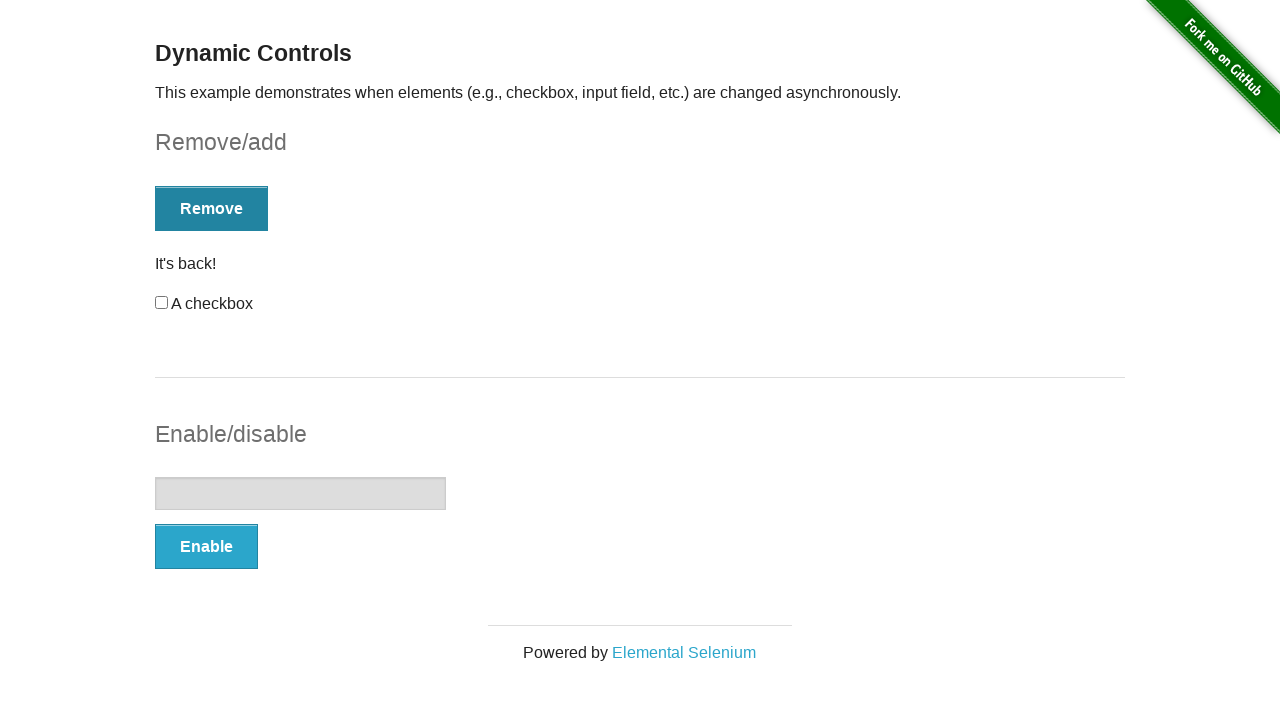

Located 'It's back!' message element
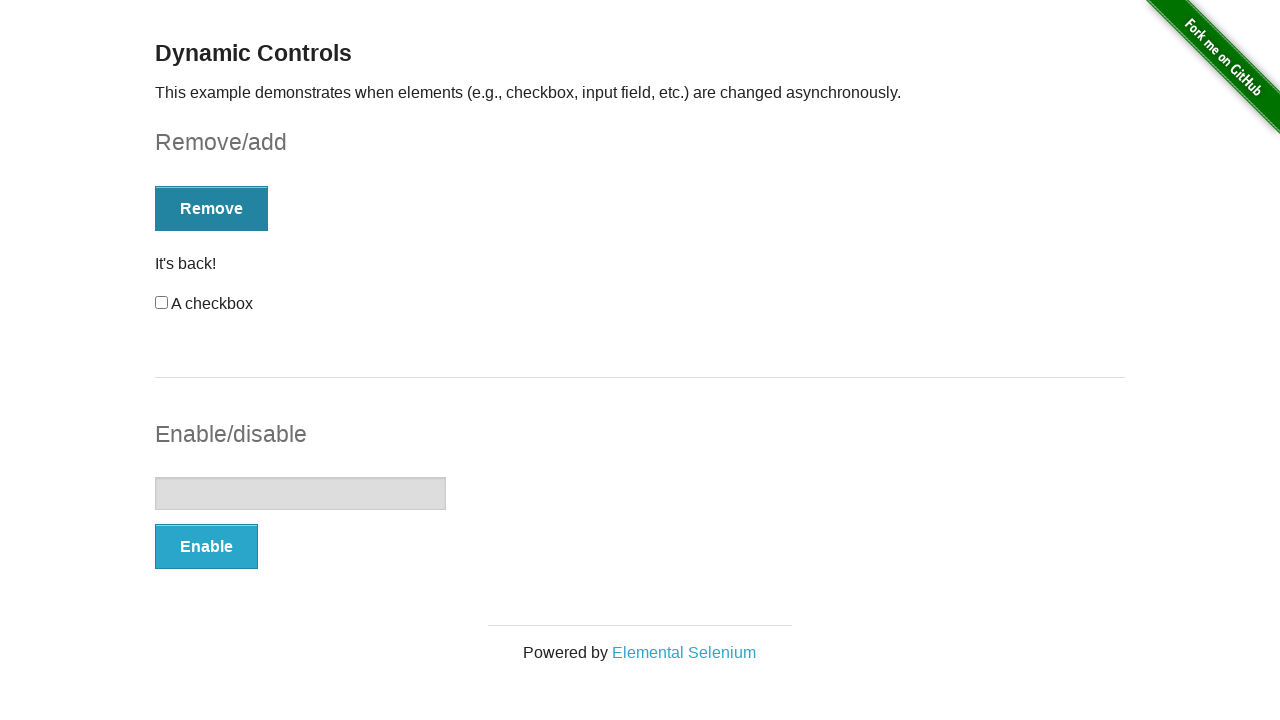

Verified 'It's back!' message is visible
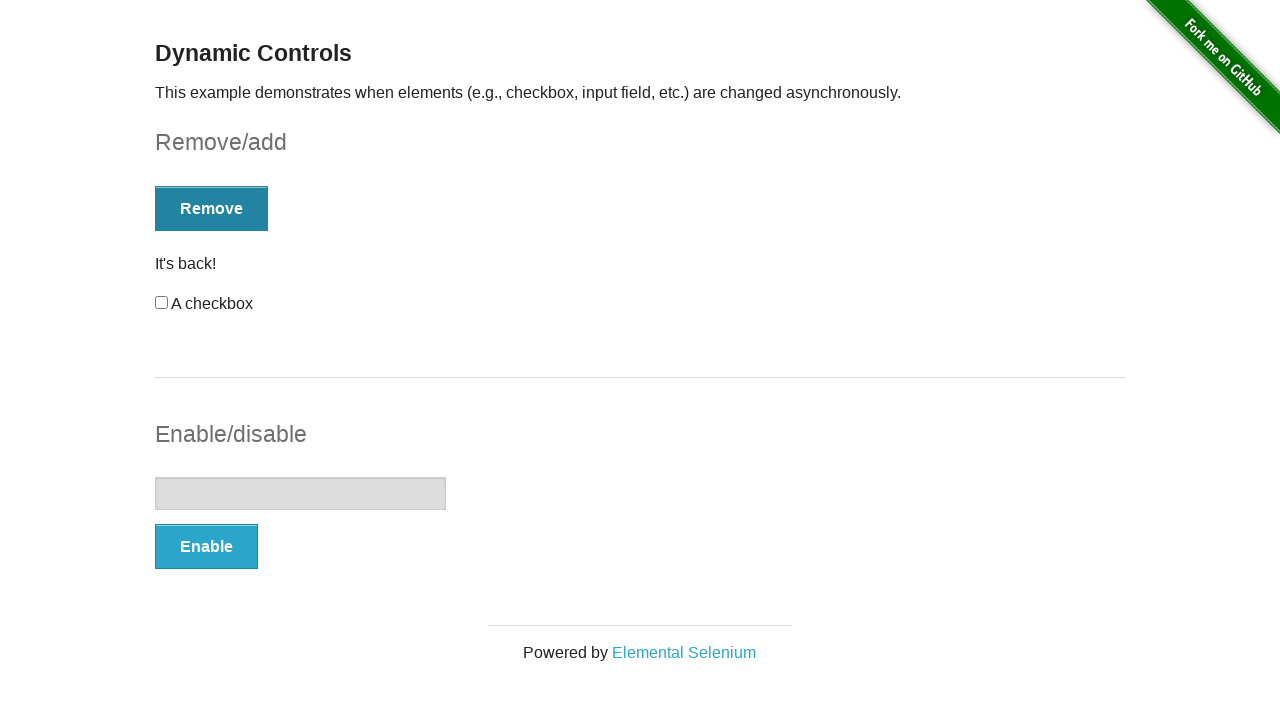

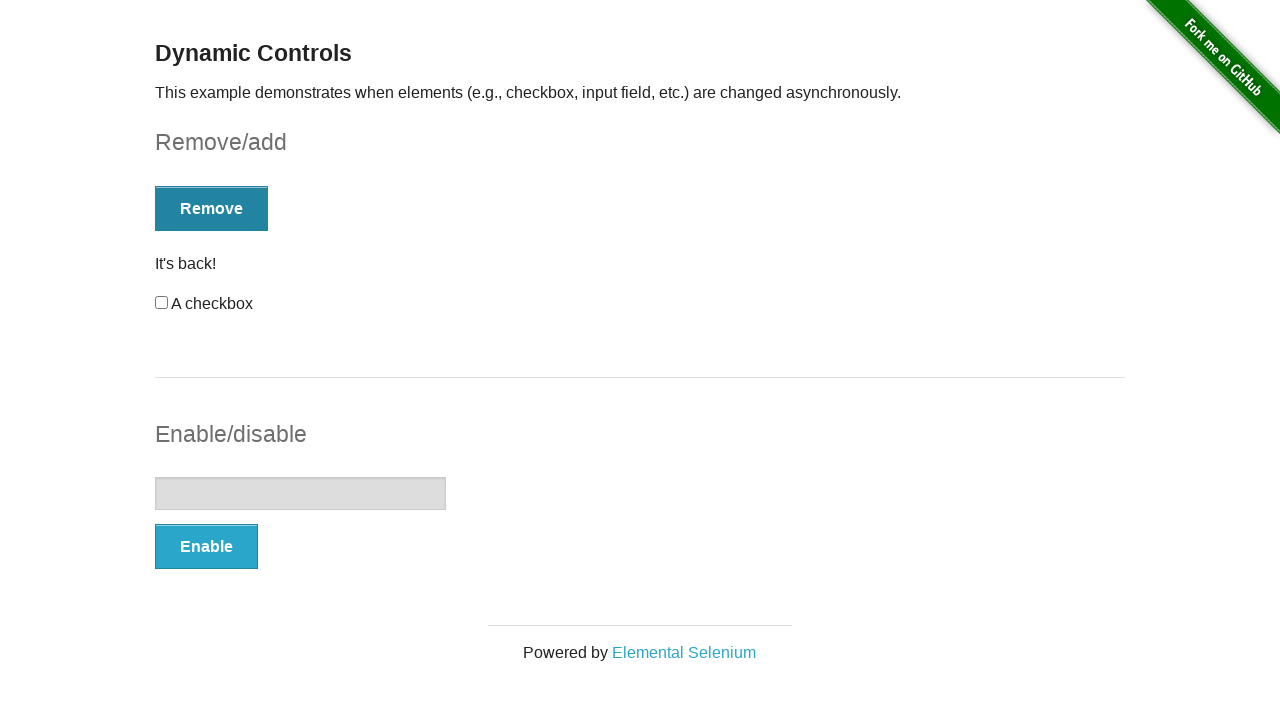